Selects a specific value from the dropdown menu and verifies the selection was made.

Starting URL: http://the-internet.herokuapp.com/dropdown

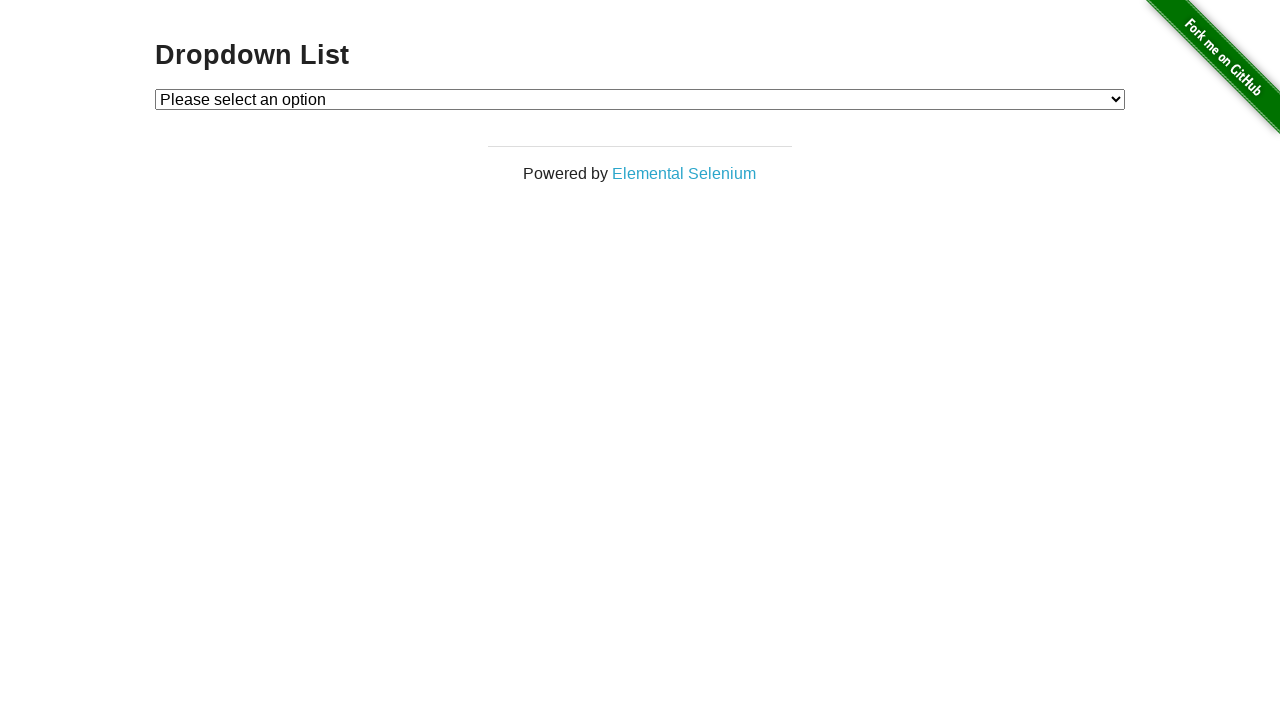

Waited for dropdown element to be present
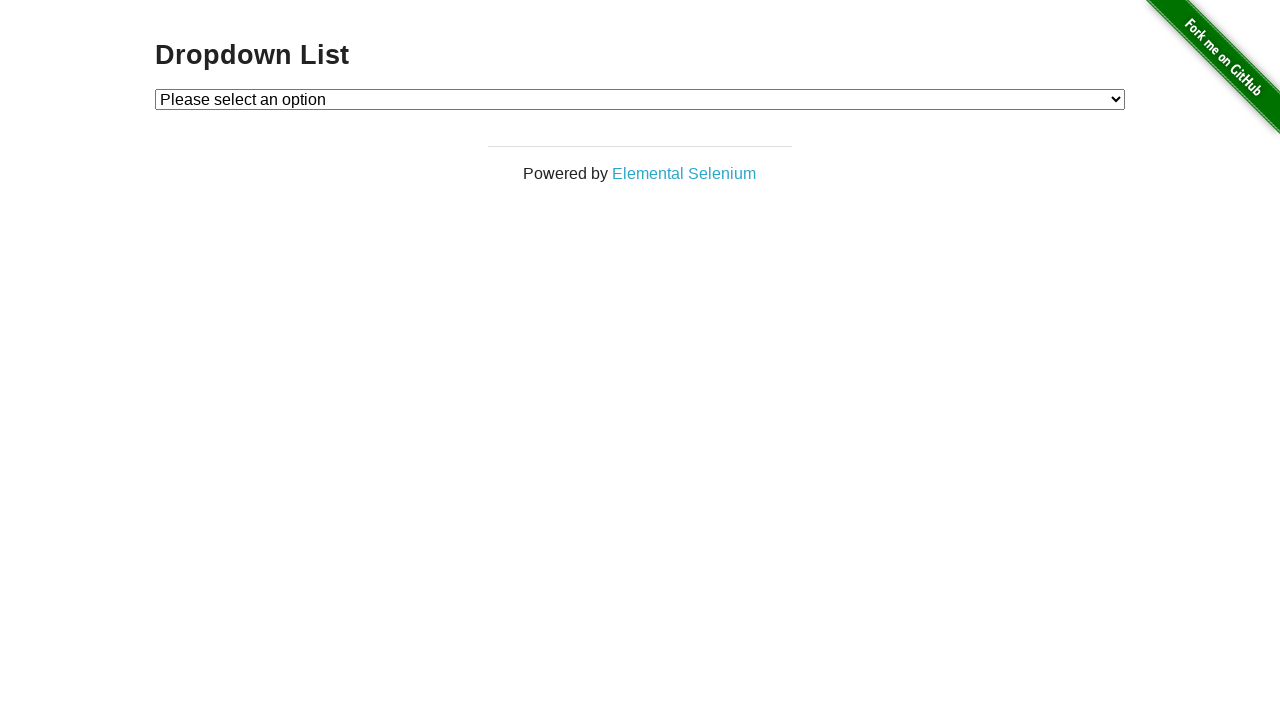

Selected value '1' from dropdown menu on #dropdown
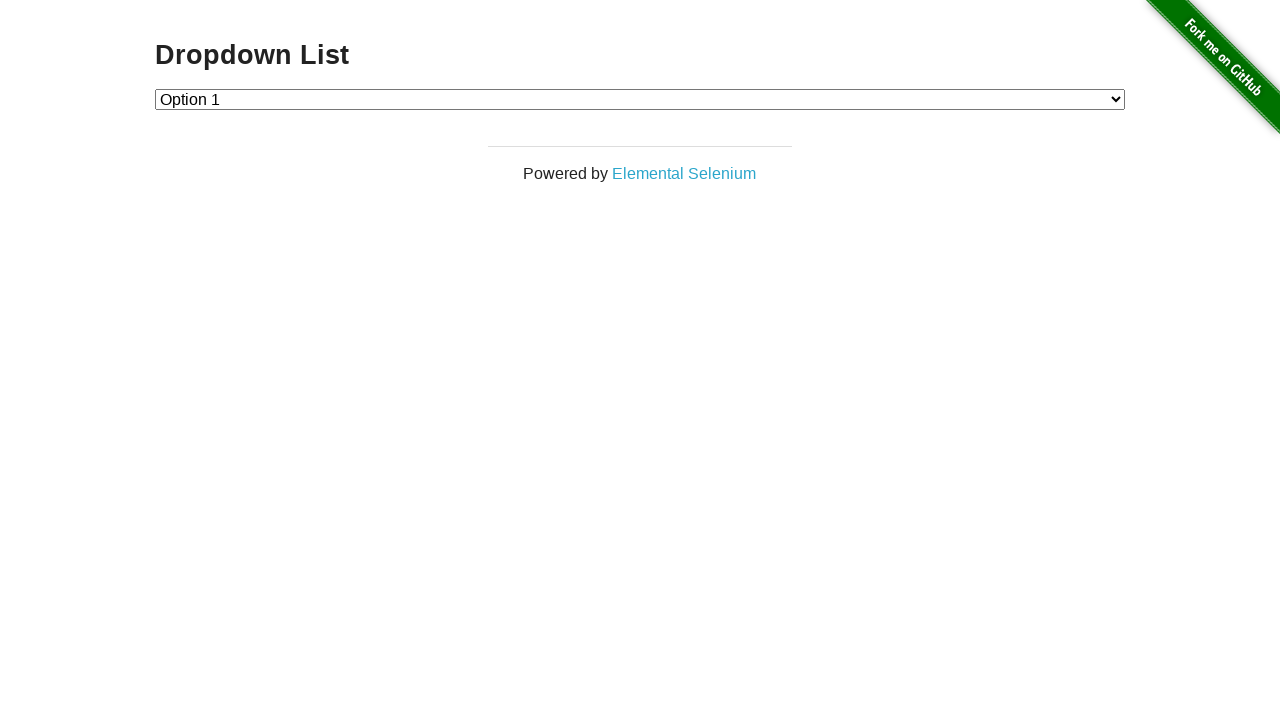

Retrieved selected dropdown value
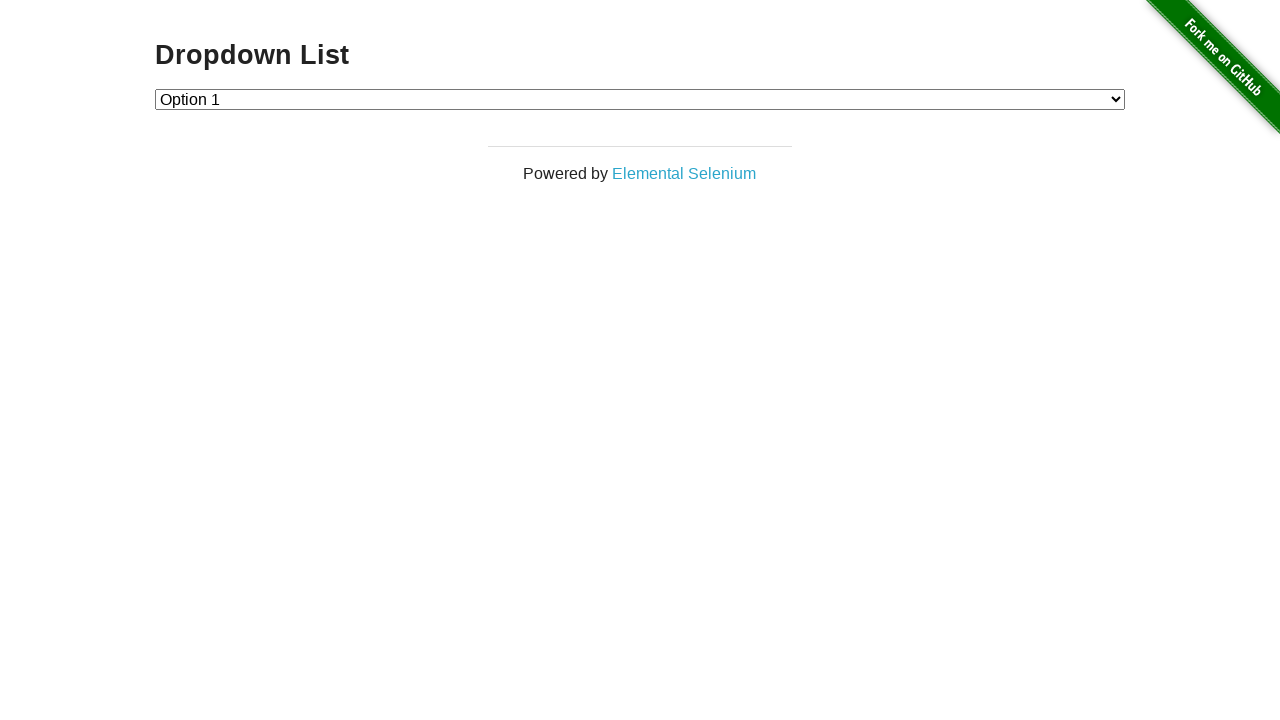

Verified selected value is '1'
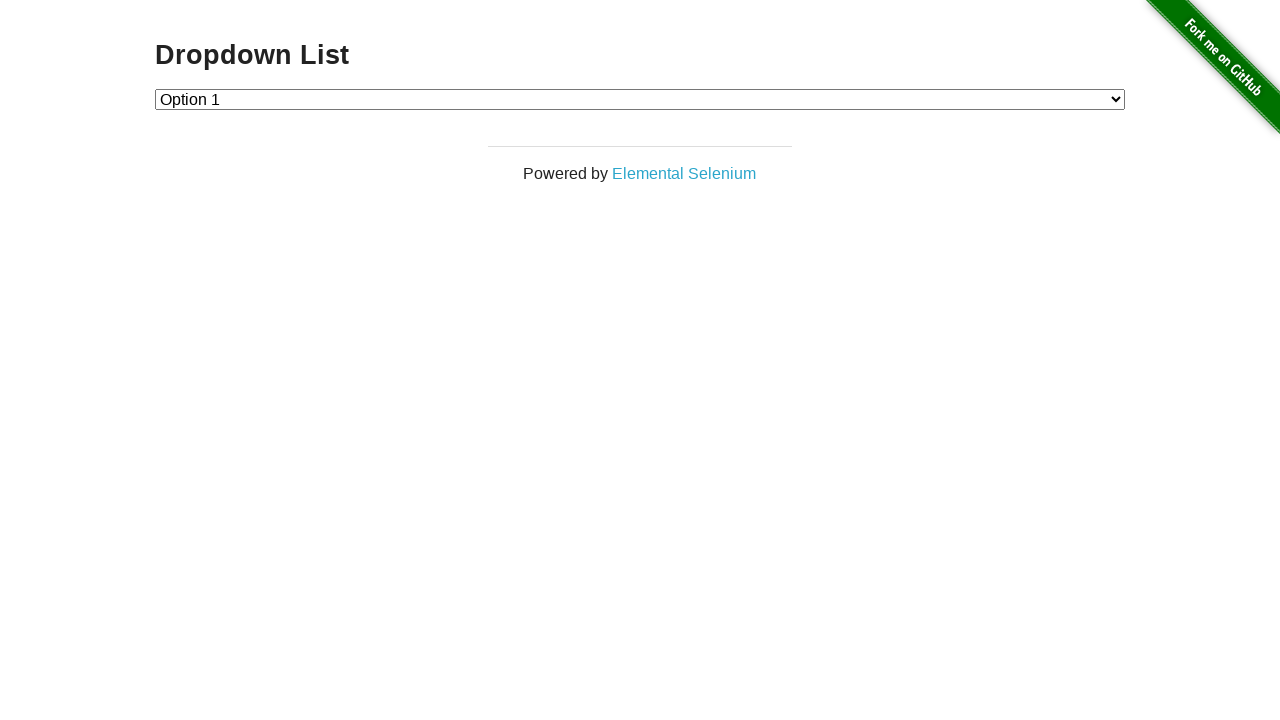

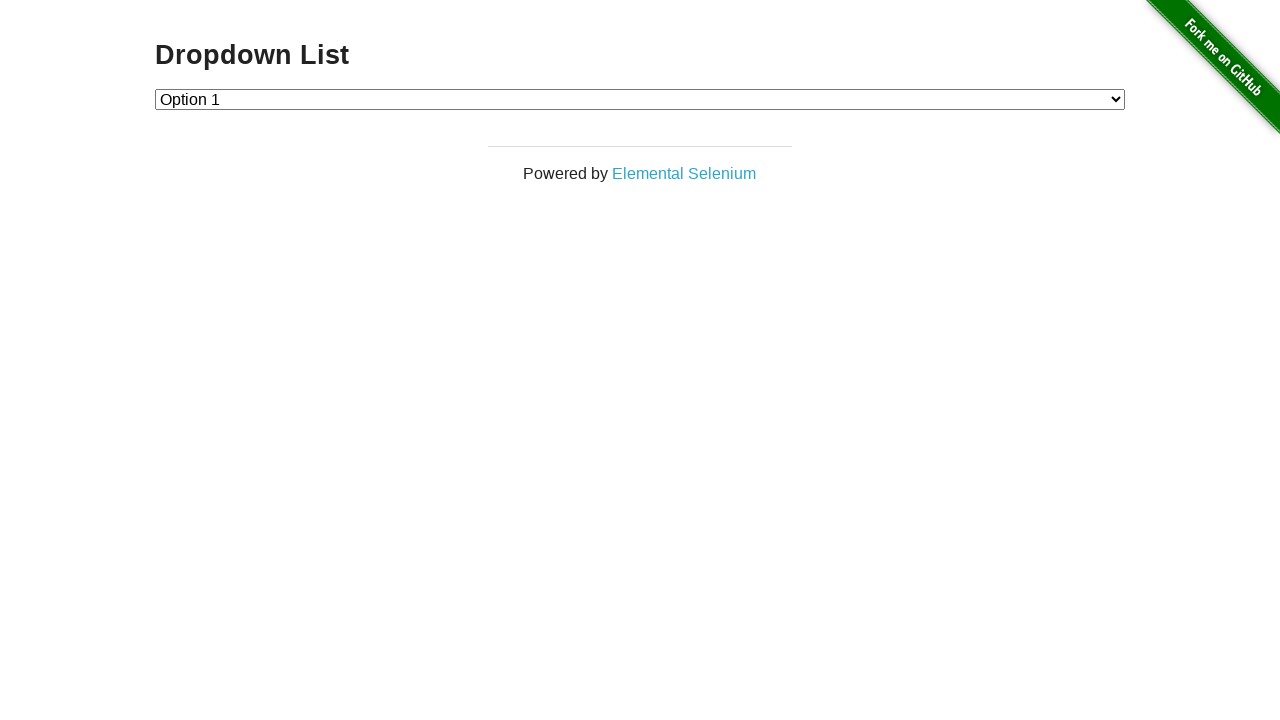